Tests form submission with a name exceeding 20 characters and number "11", expecting an error alert for validation failure.

Starting URL: https://sauce-form.vercel.app/

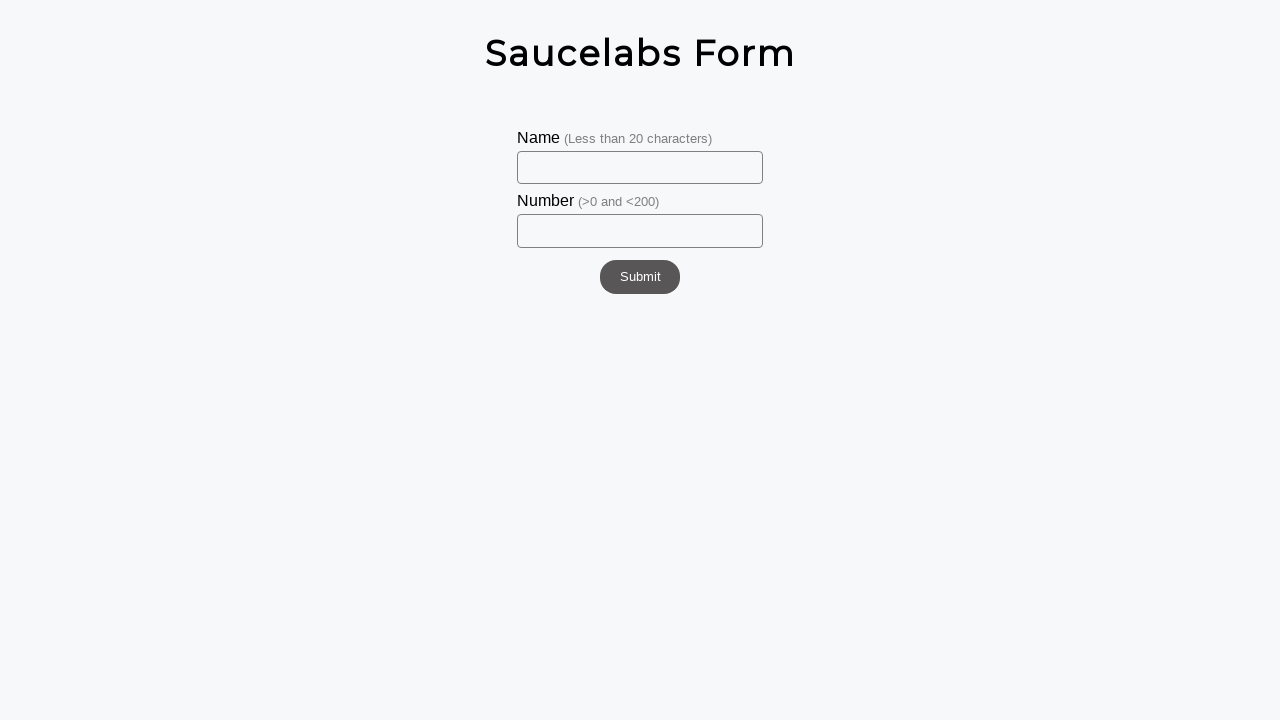

Filled name field with a name exceeding 20 characters on #name
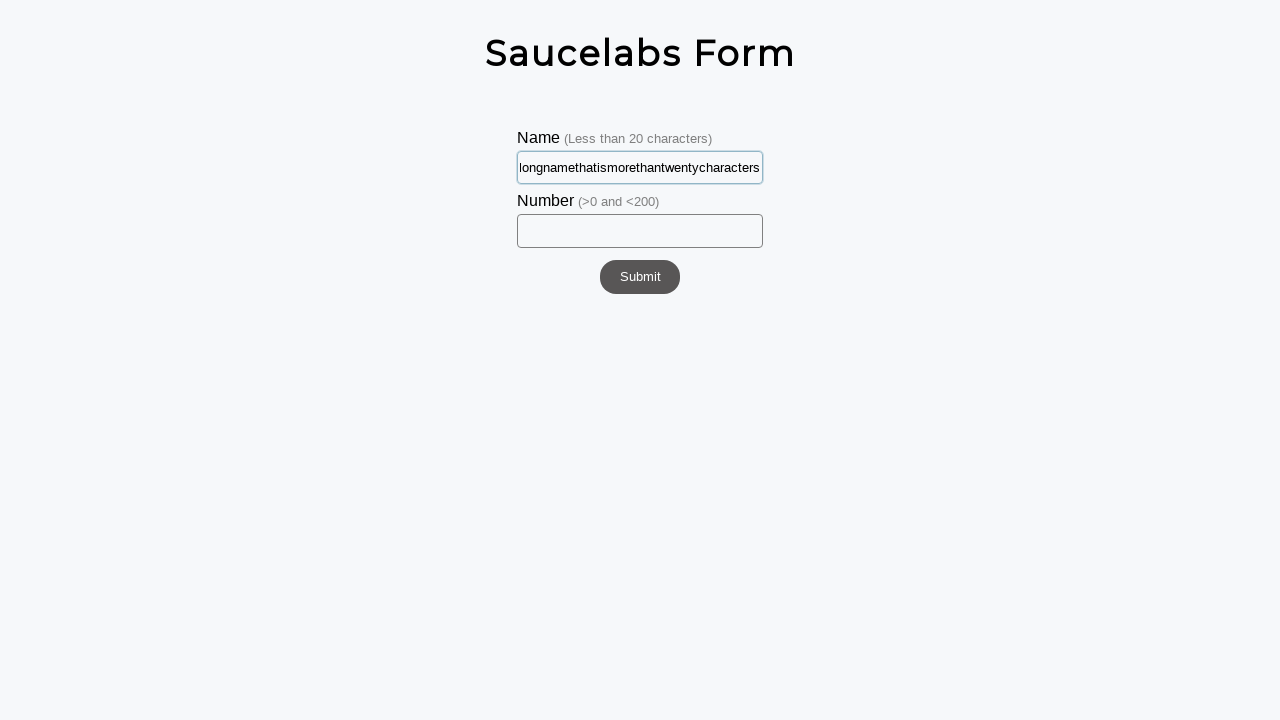

Filled number field with '11' on #number
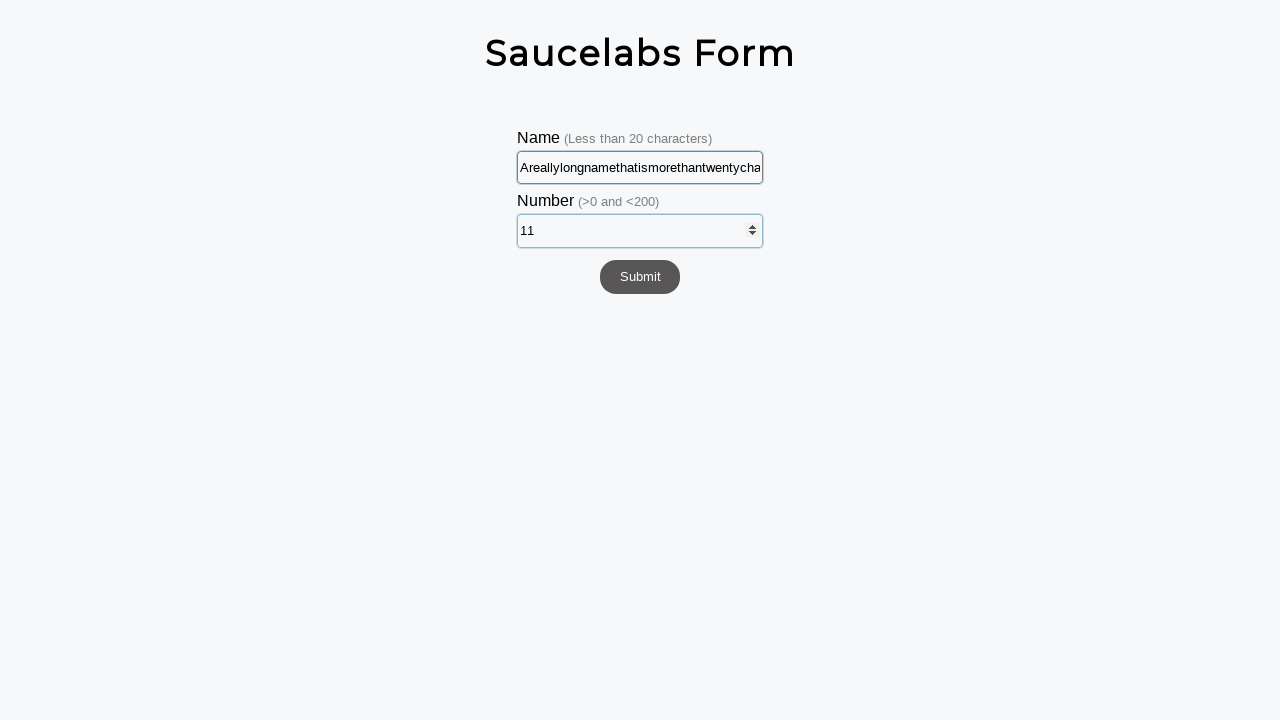

Clicked submit button to trigger form validation at (640, 277) on #submit
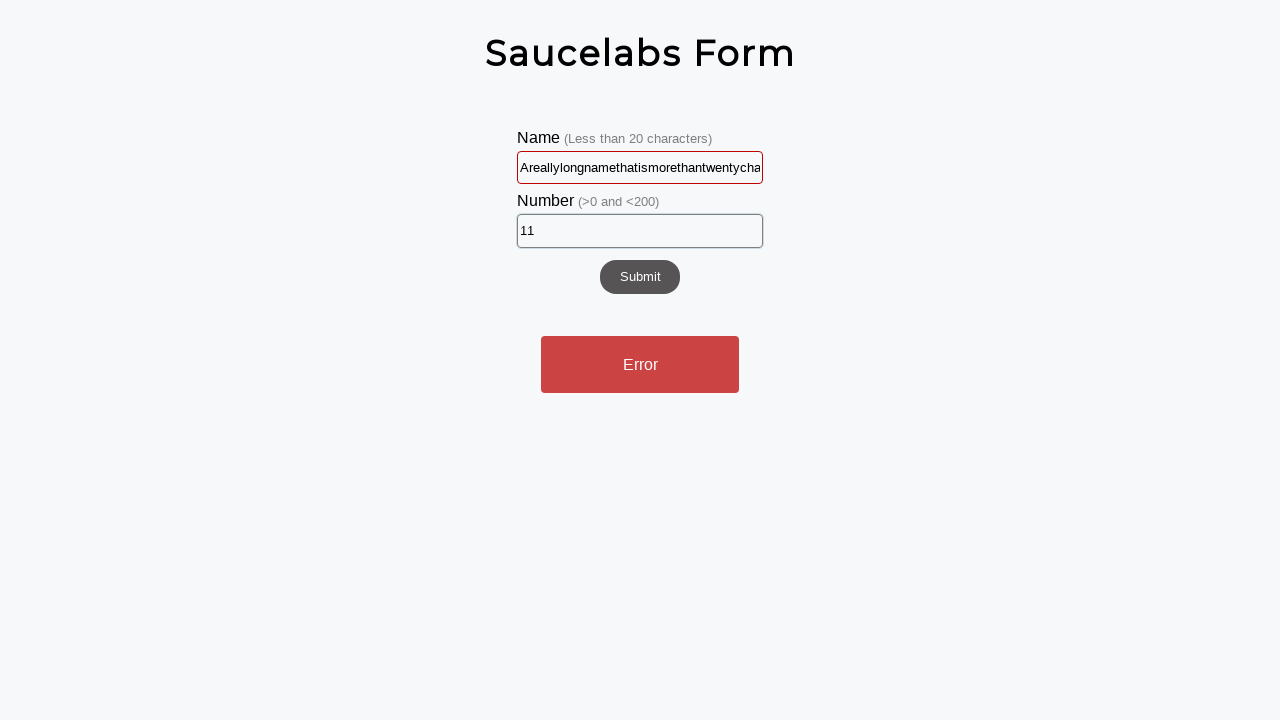

Error alert appeared after form submission validation failure
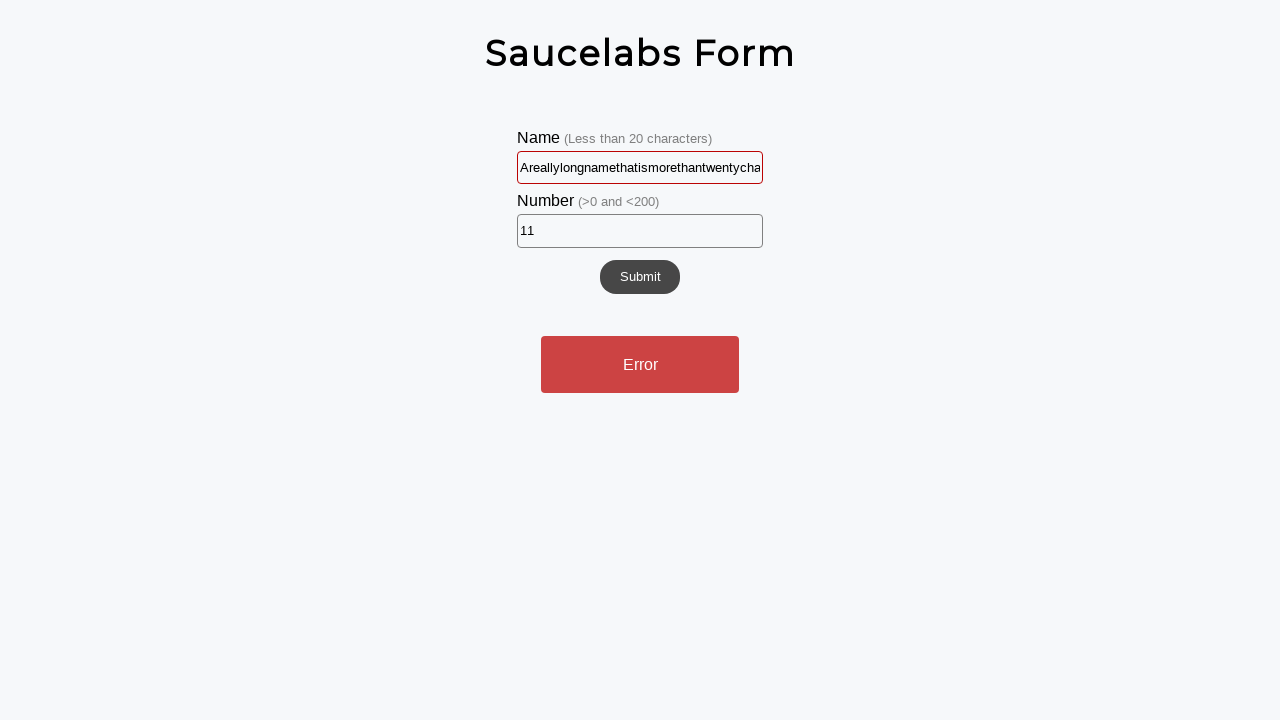

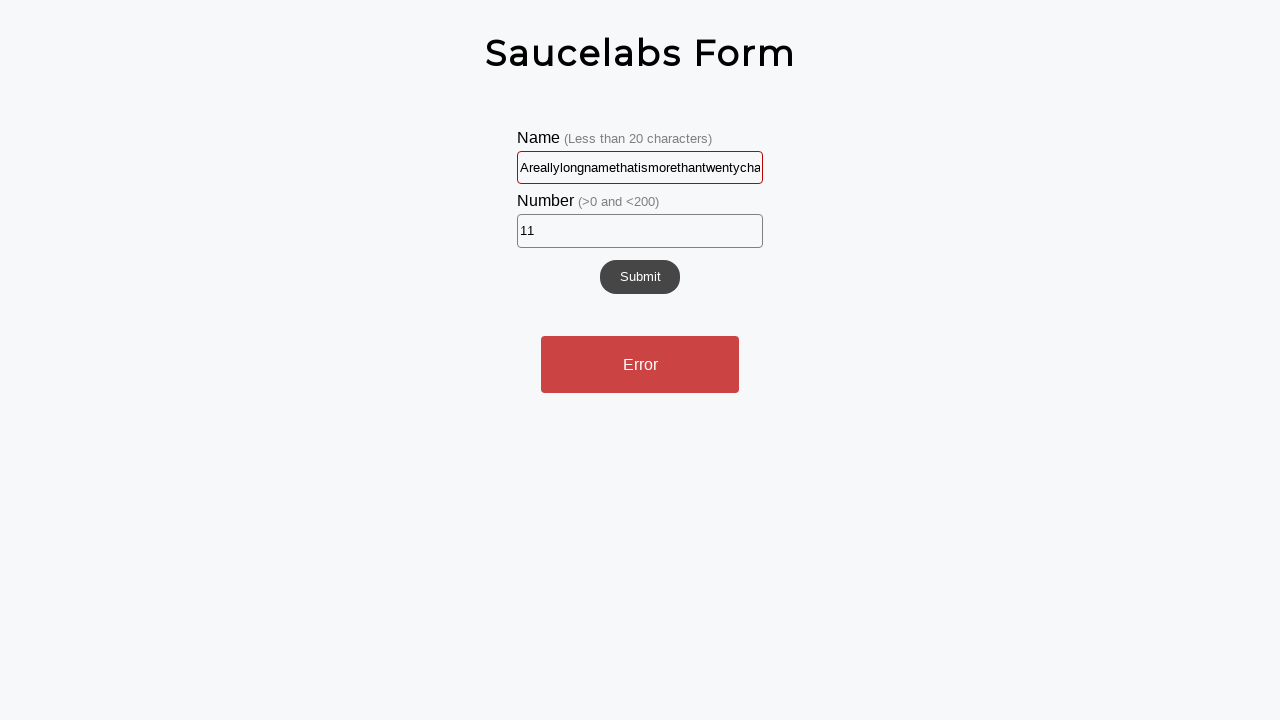